Verifies that there are exactly 5 elements with class "test" on the page and checks that the second button has the expected value "This is also a button"

Starting URL: https://acctabootcamp.github.io/site/examples/locators

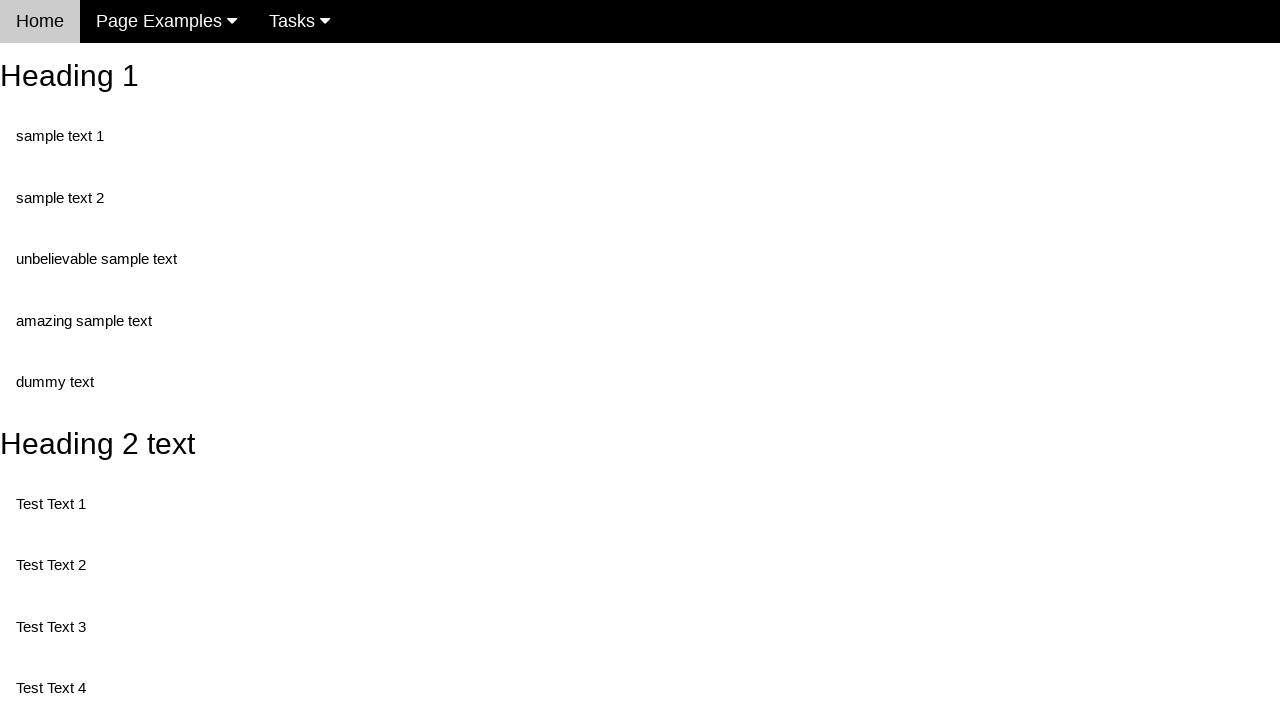

Navigated to locators example page
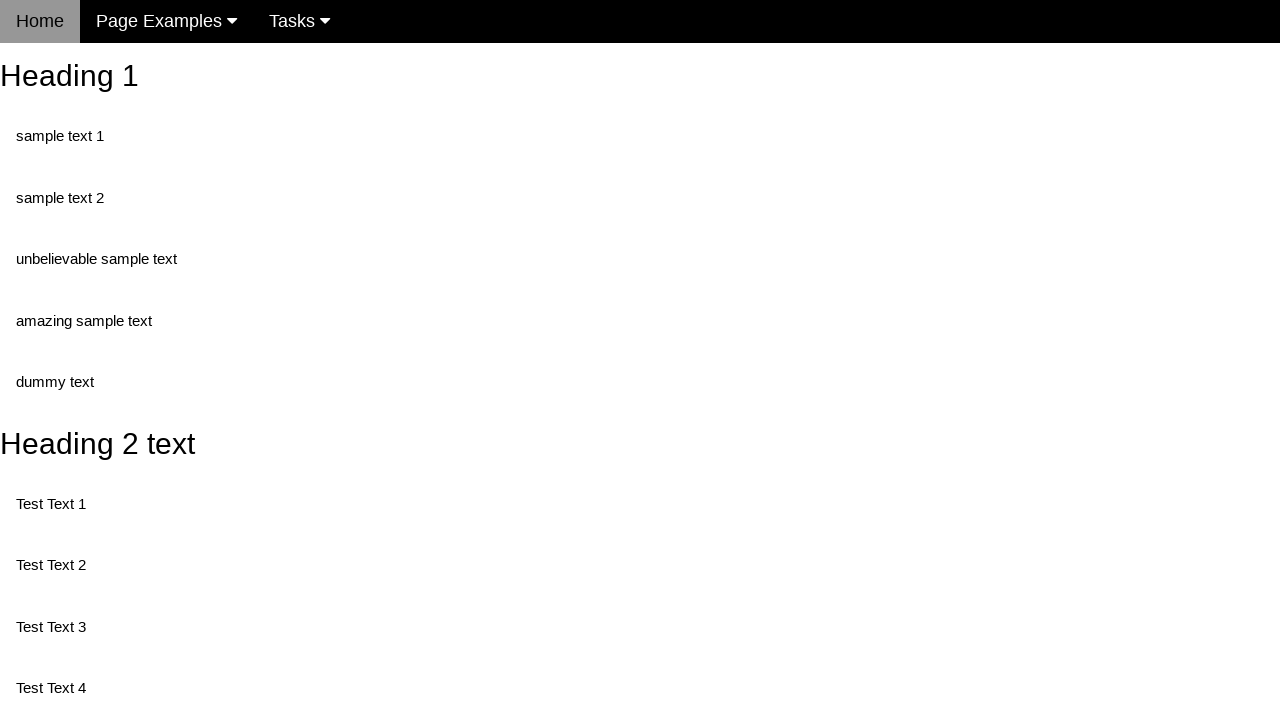

Located all elements with class 'test'
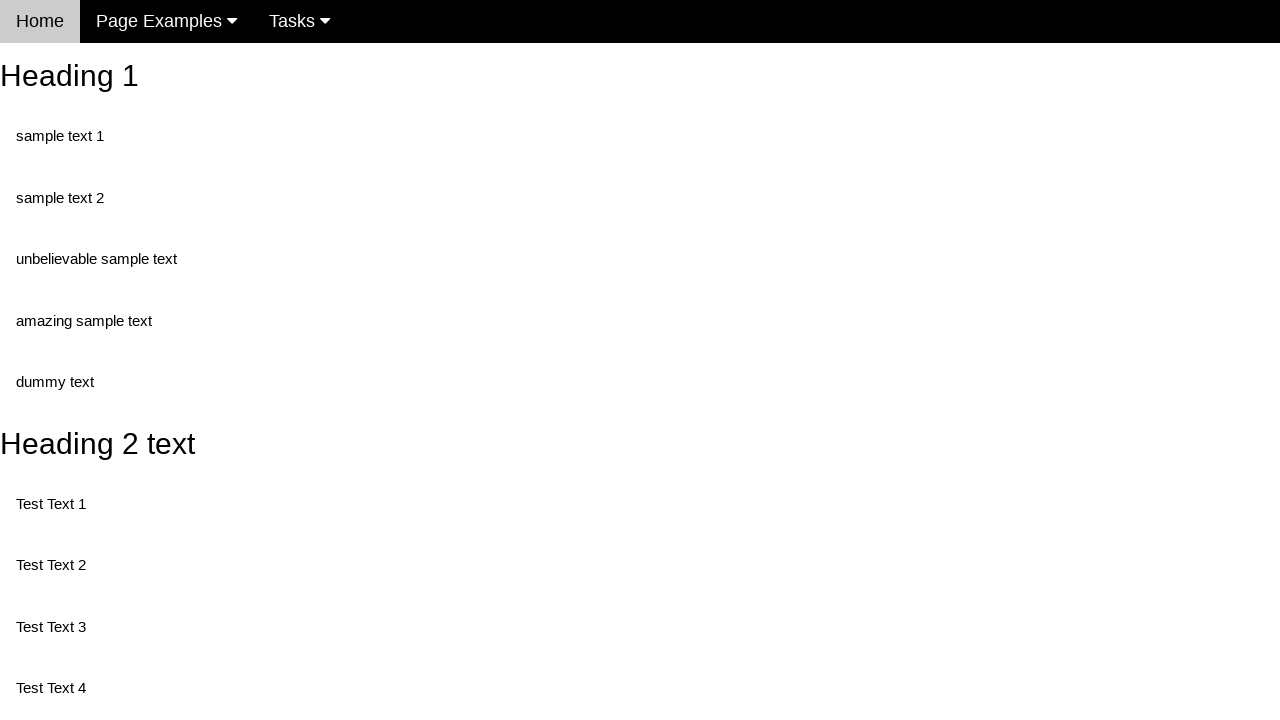

Verified exactly 5 elements with class 'test' exist
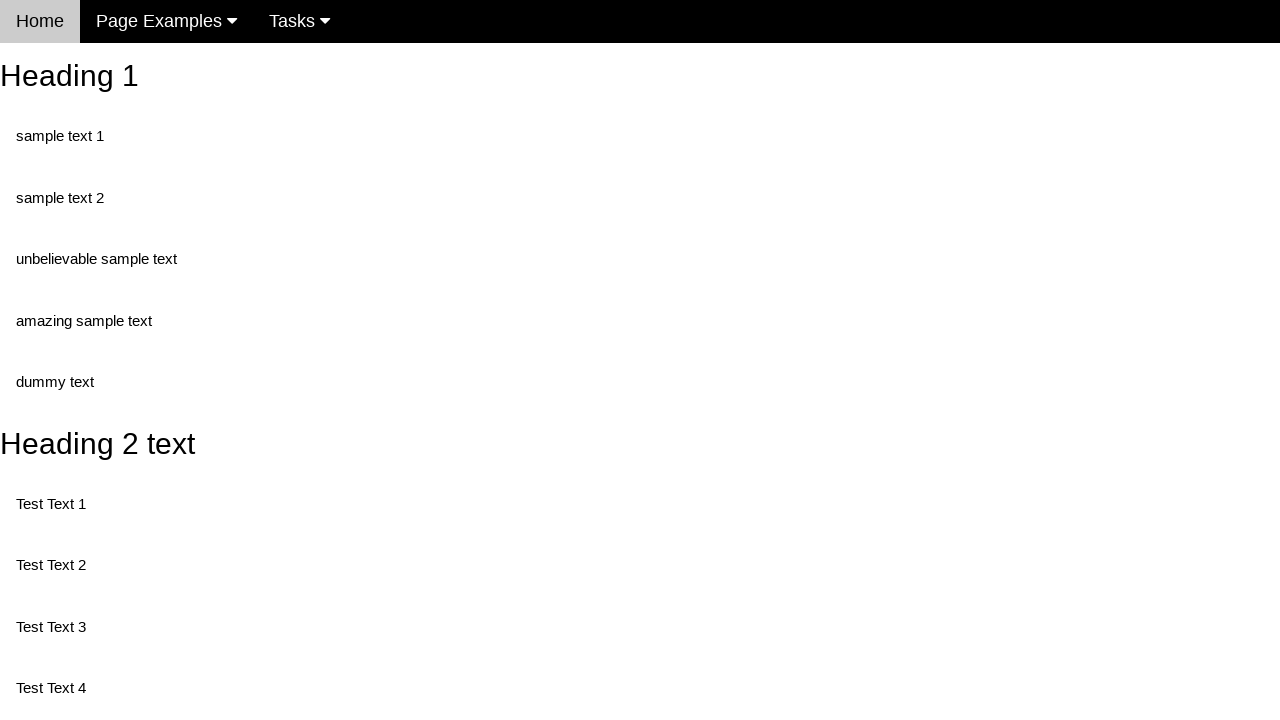

Retrieved value attribute of second button element
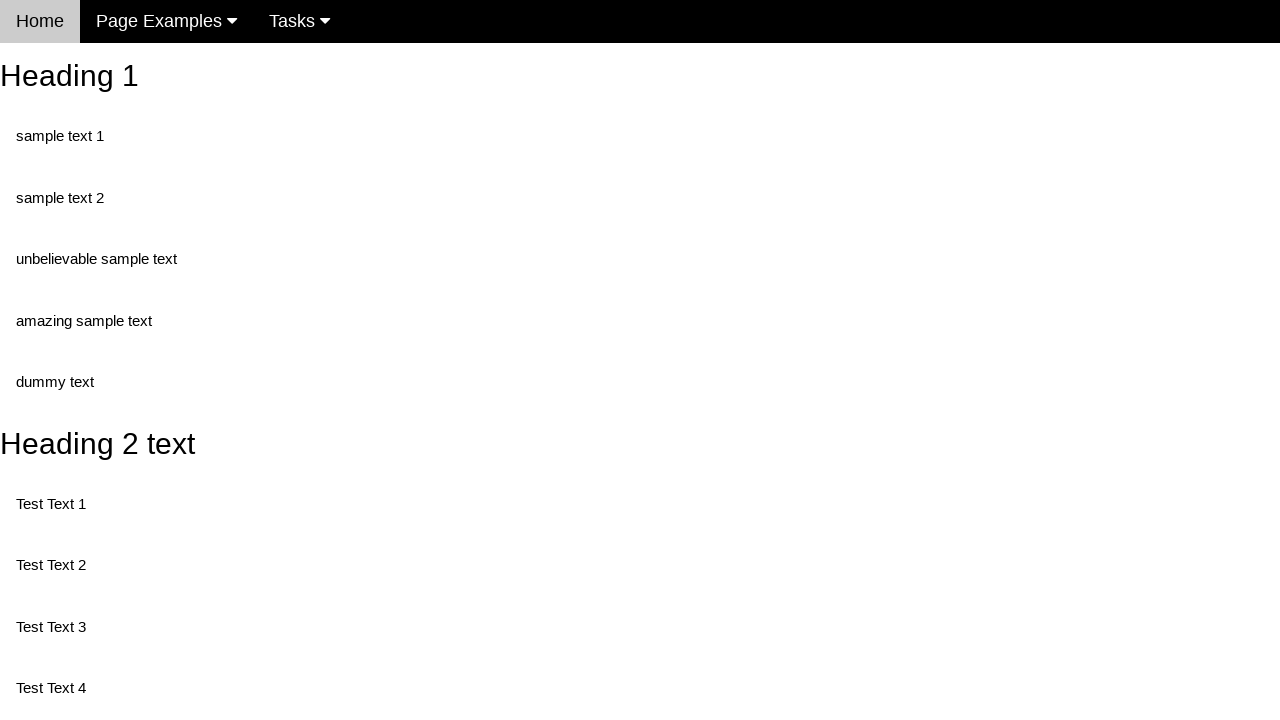

Verified second button has value 'This is also a button'
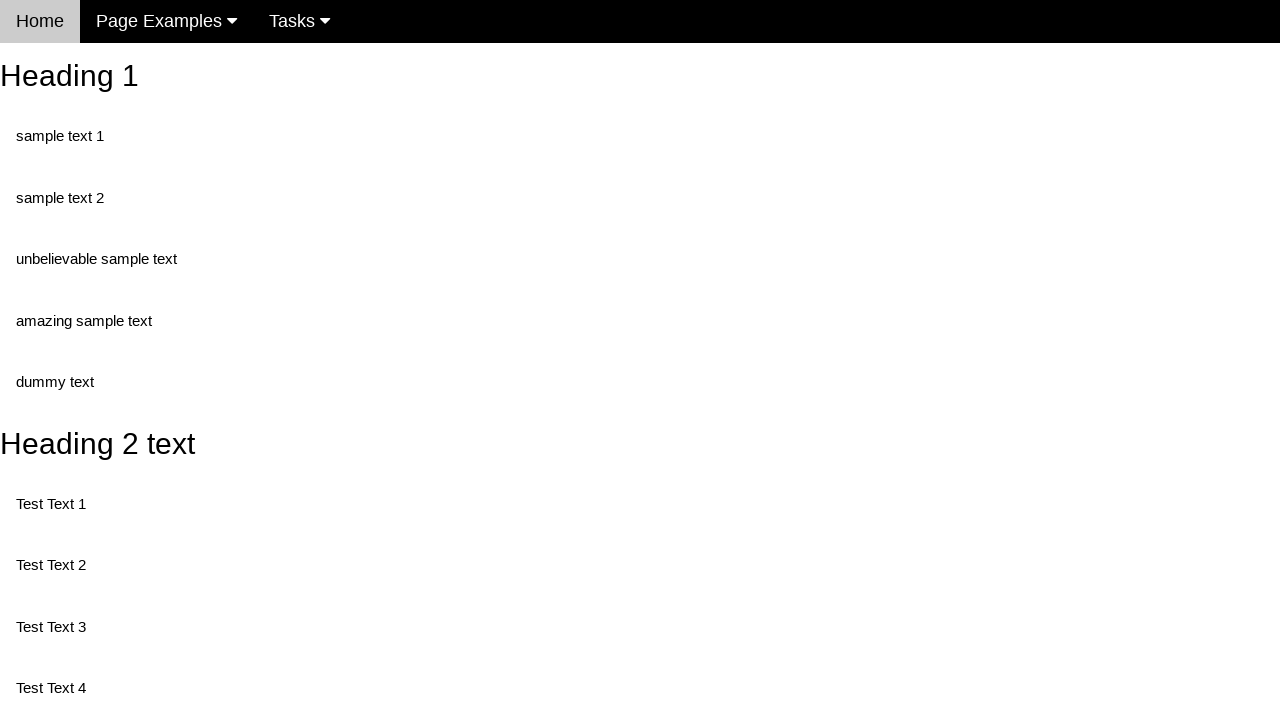

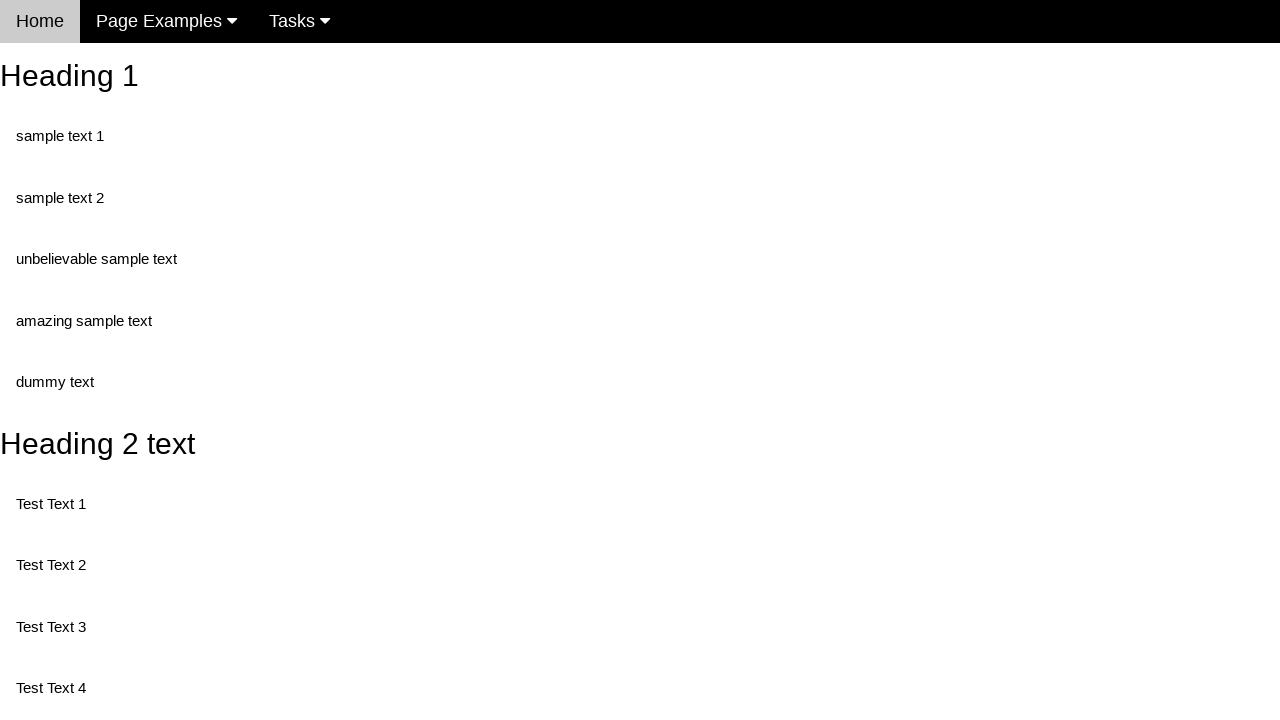